Tests double-click functionality by performing a double-click action on a specific element on a test website

Starting URL: http://omayo.blogspot.com/

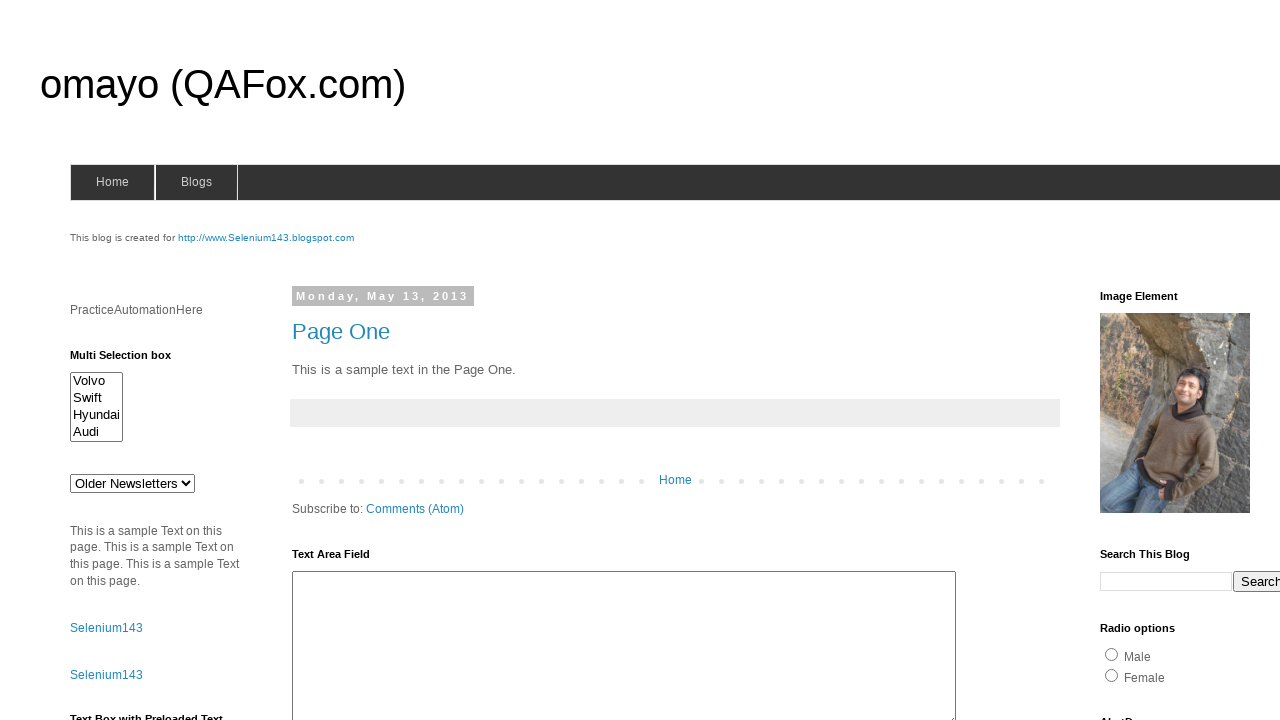

Double-clicked on the test element with id 'testdoubleclick' at (1185, 361) on #testdoubleclick
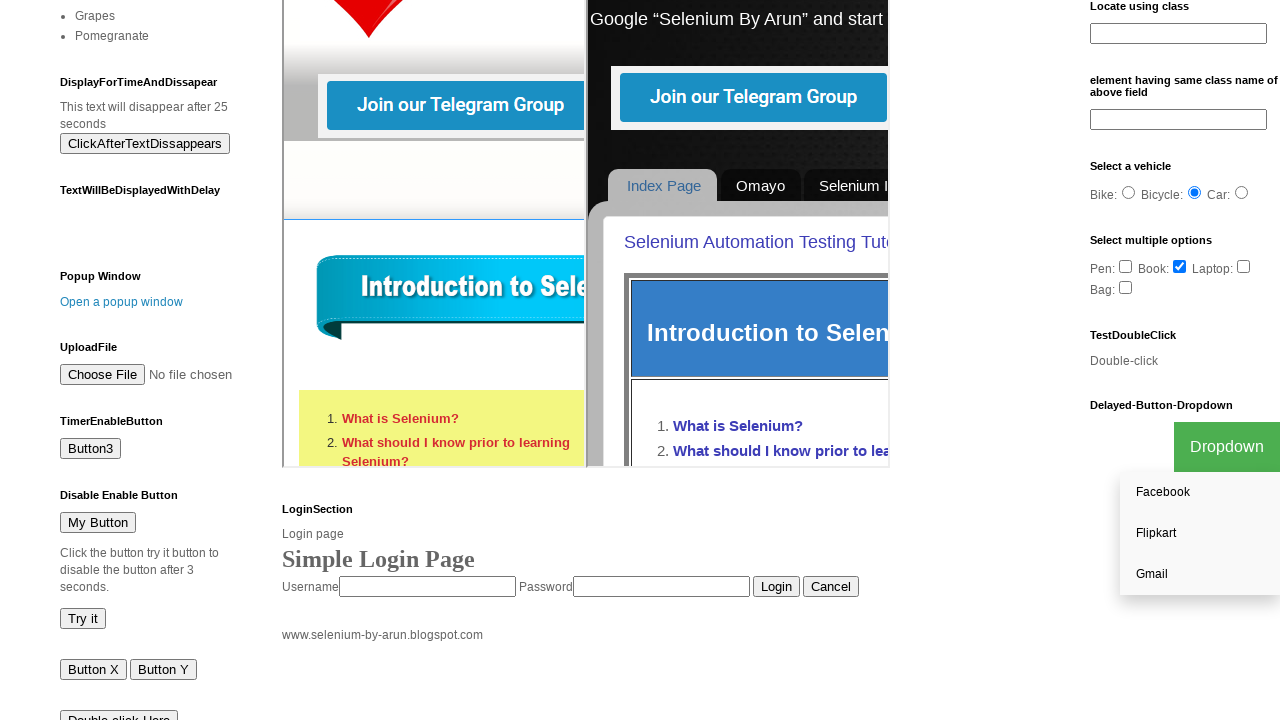

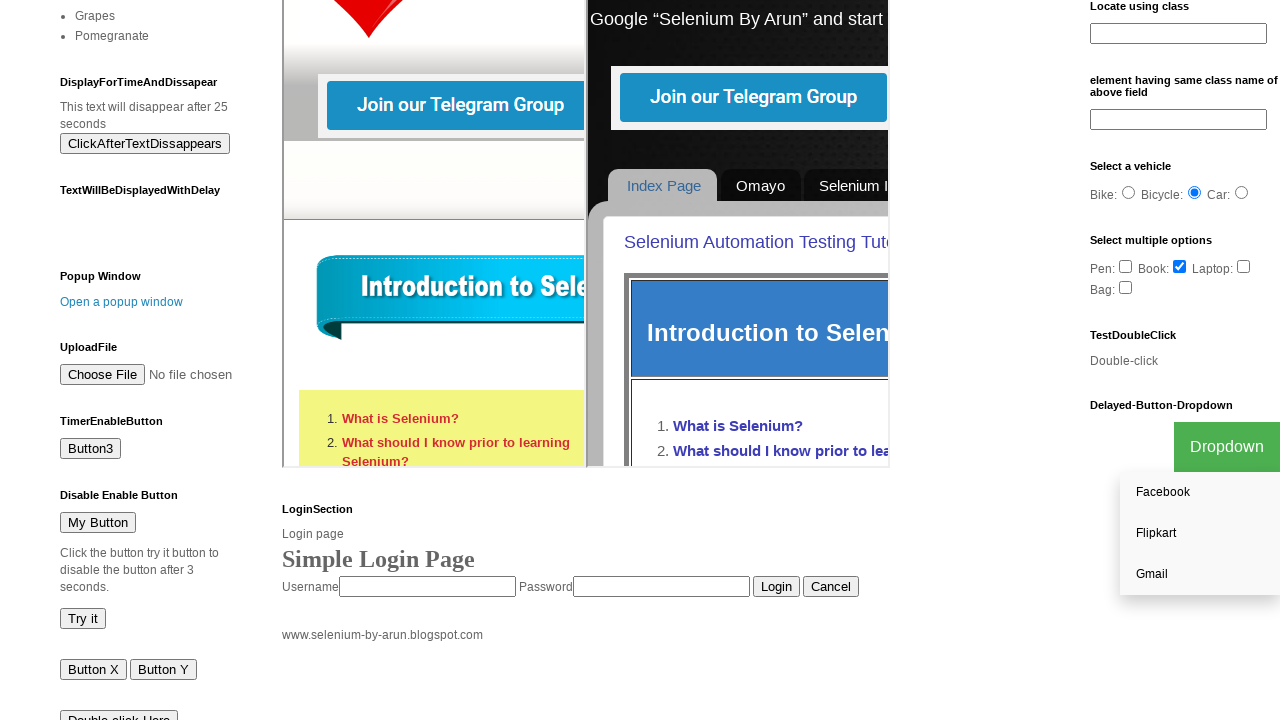